Navigates to a blog page and performs smooth scrolling through the entire page content to load and view all blog posts

Starting URL: https://inspiringlab.com.np/blogs/

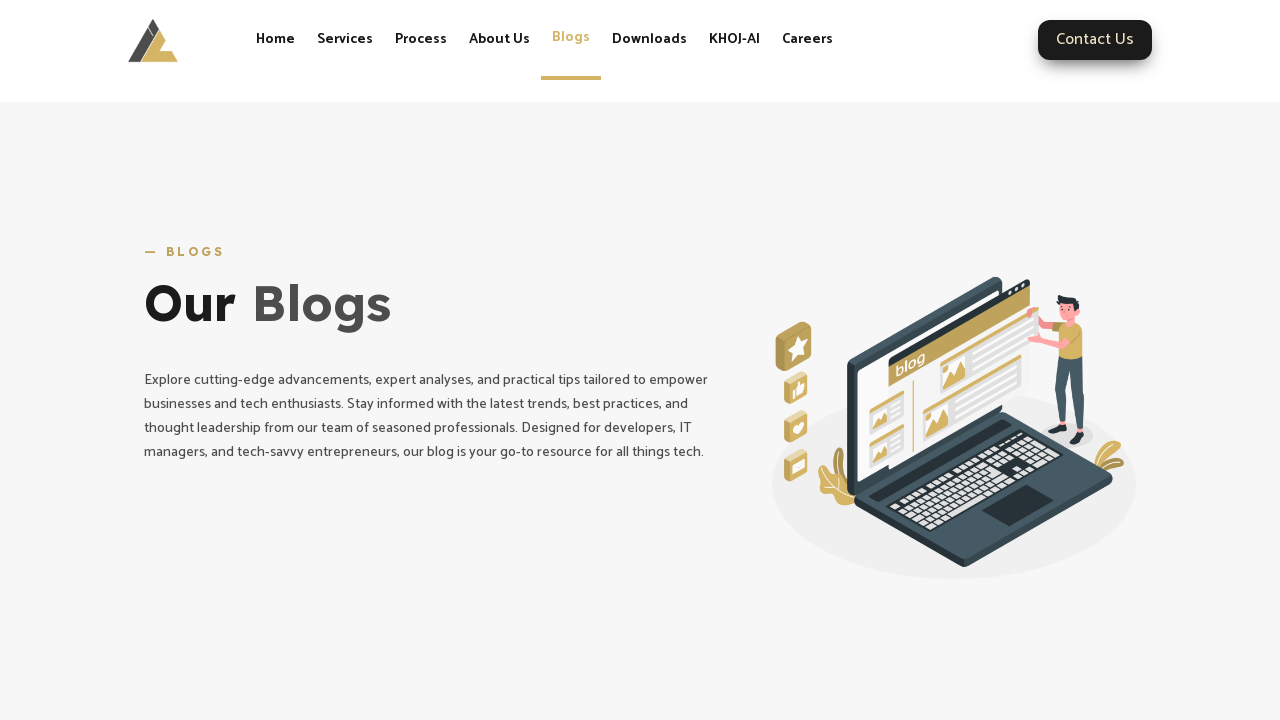

Navigated to blog page at https://inspiringlab.com.np/blogs/
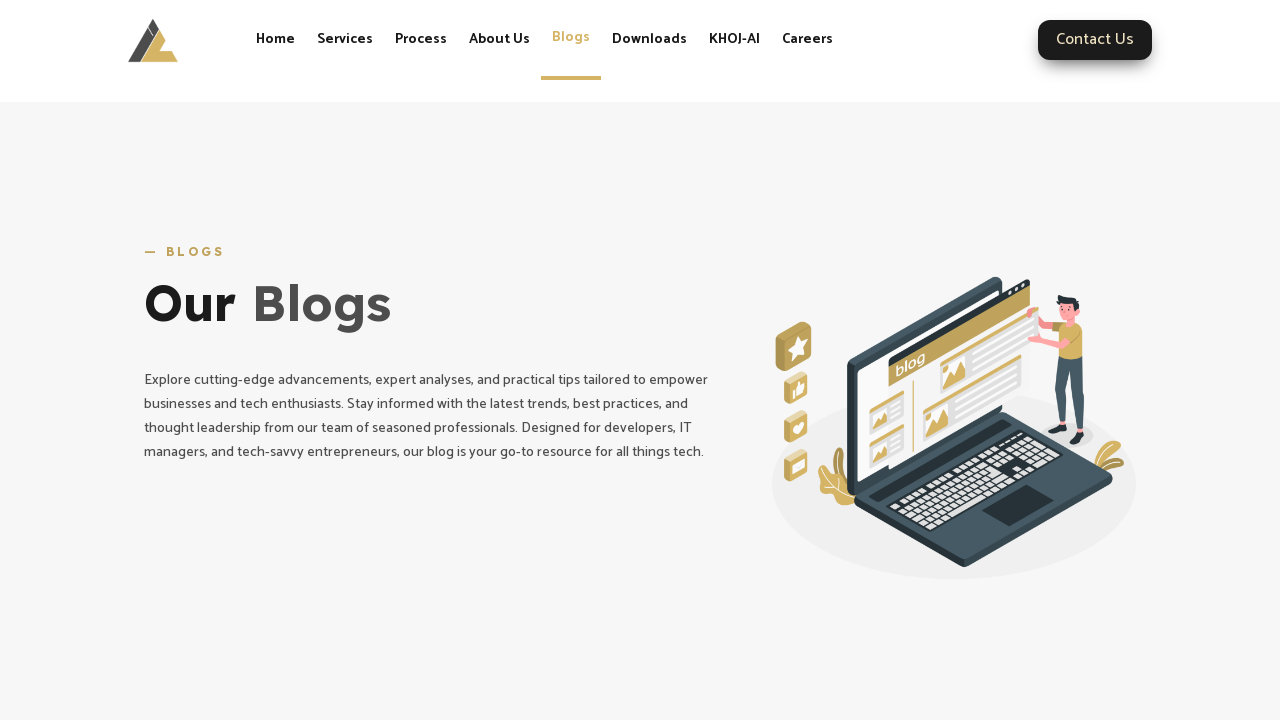

Retrieved total page height for scrolling calculation
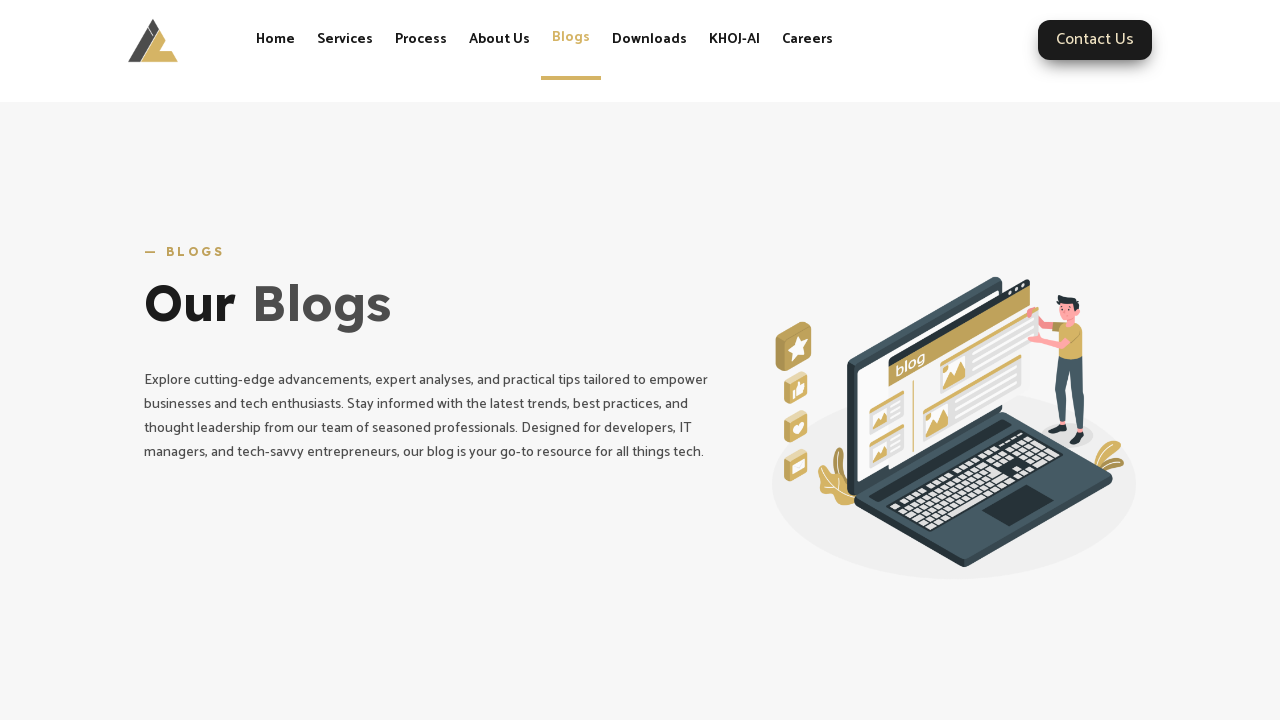

Calculated scroll parameters: speed=900px, iterations=6
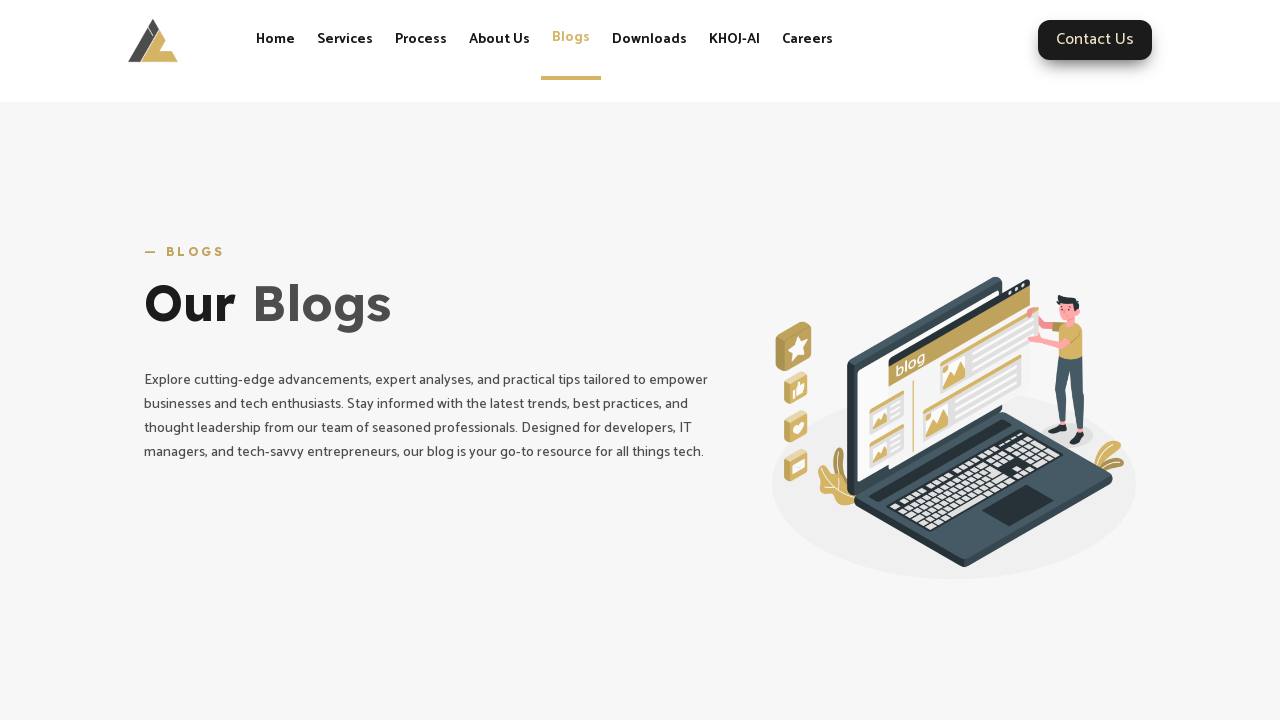

Scrolled down by 900px to load more blog posts
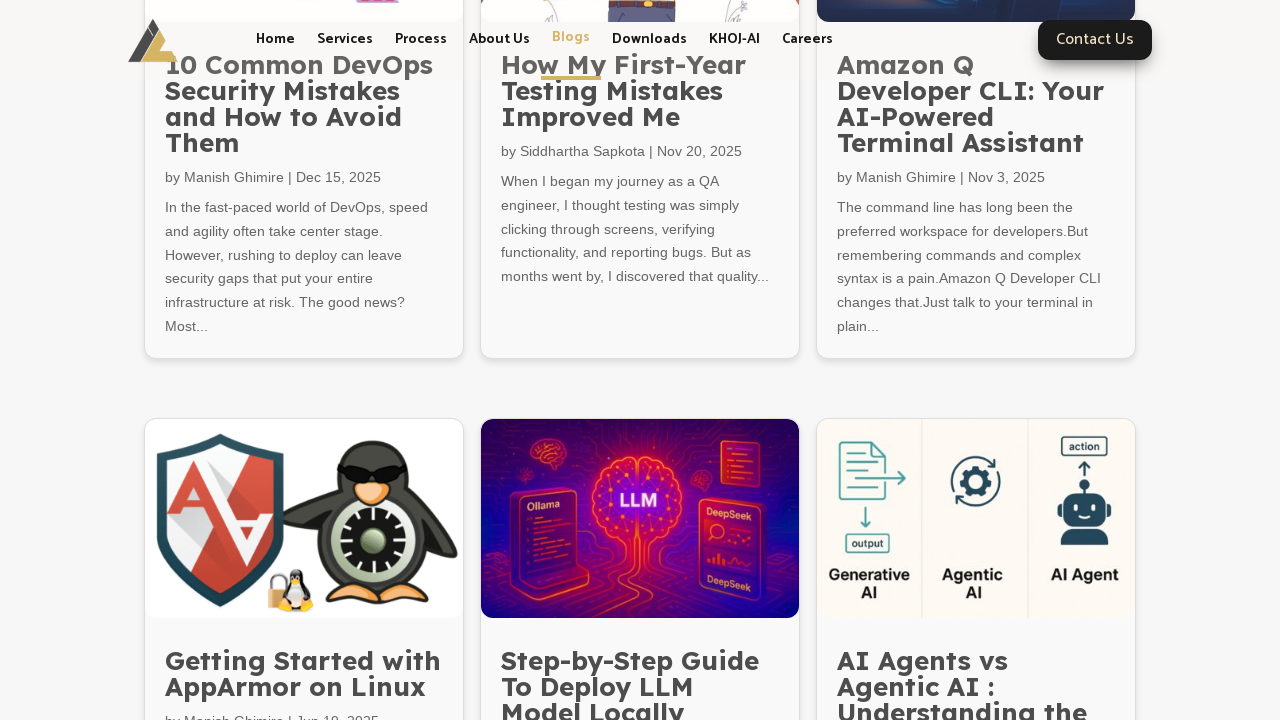

Waited 3 seconds for blog posts to load
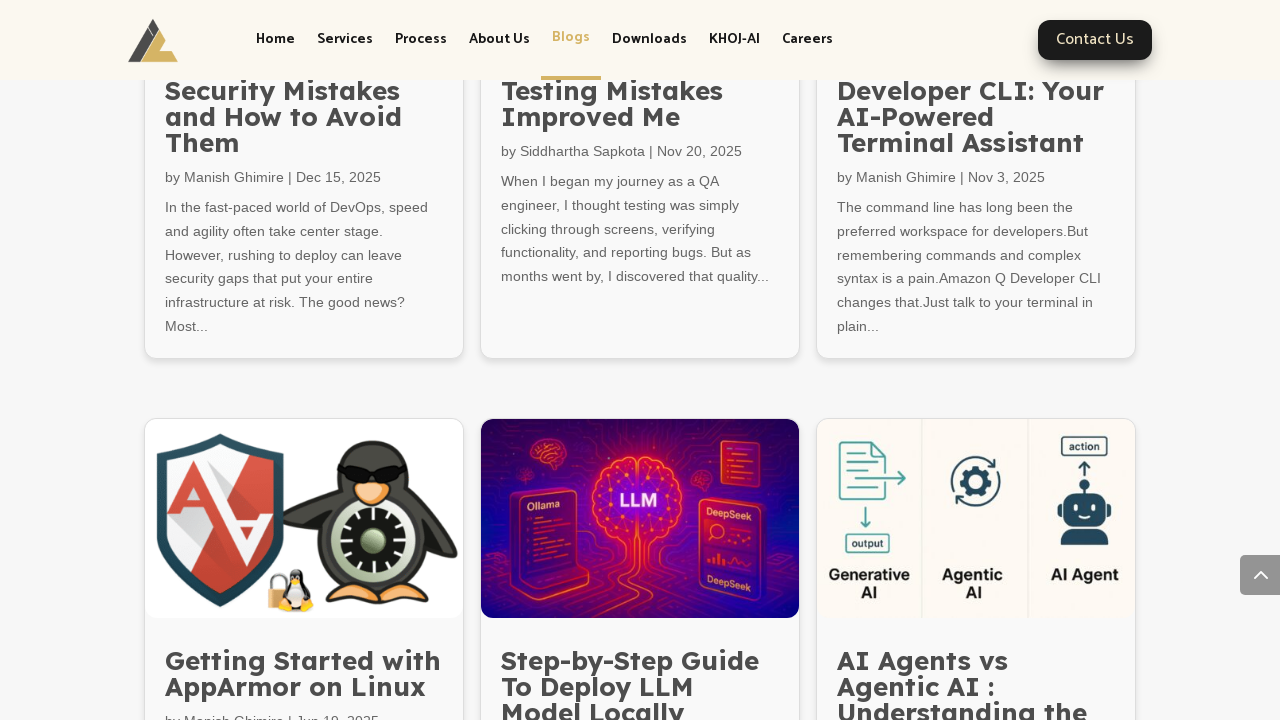

Scrolled down by 900px to load more blog posts
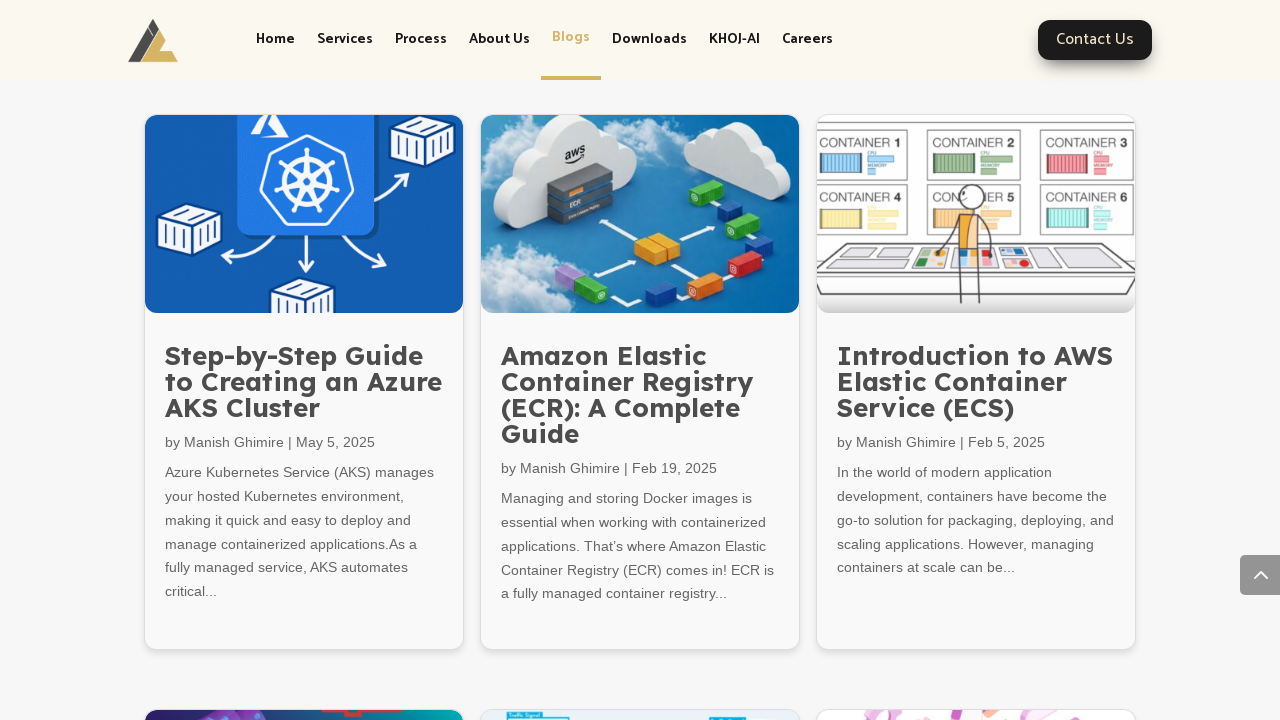

Waited 3 seconds for blog posts to load
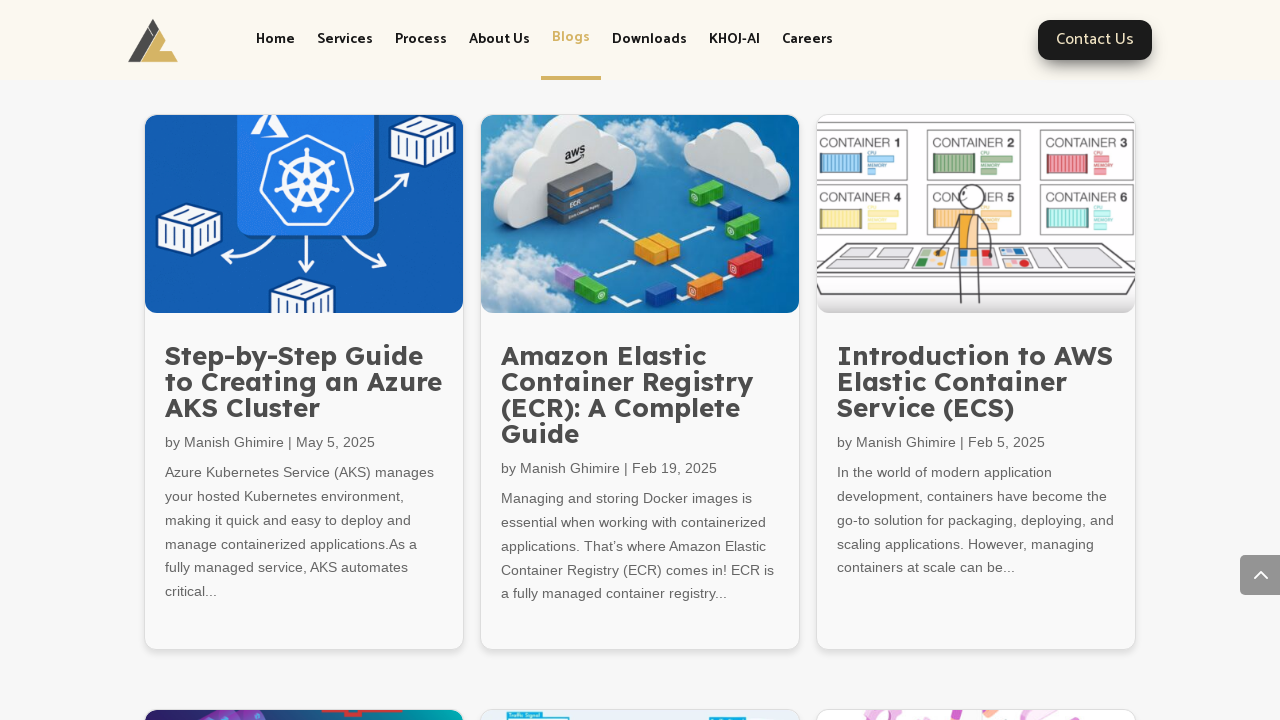

Scrolled down by 900px to load more blog posts
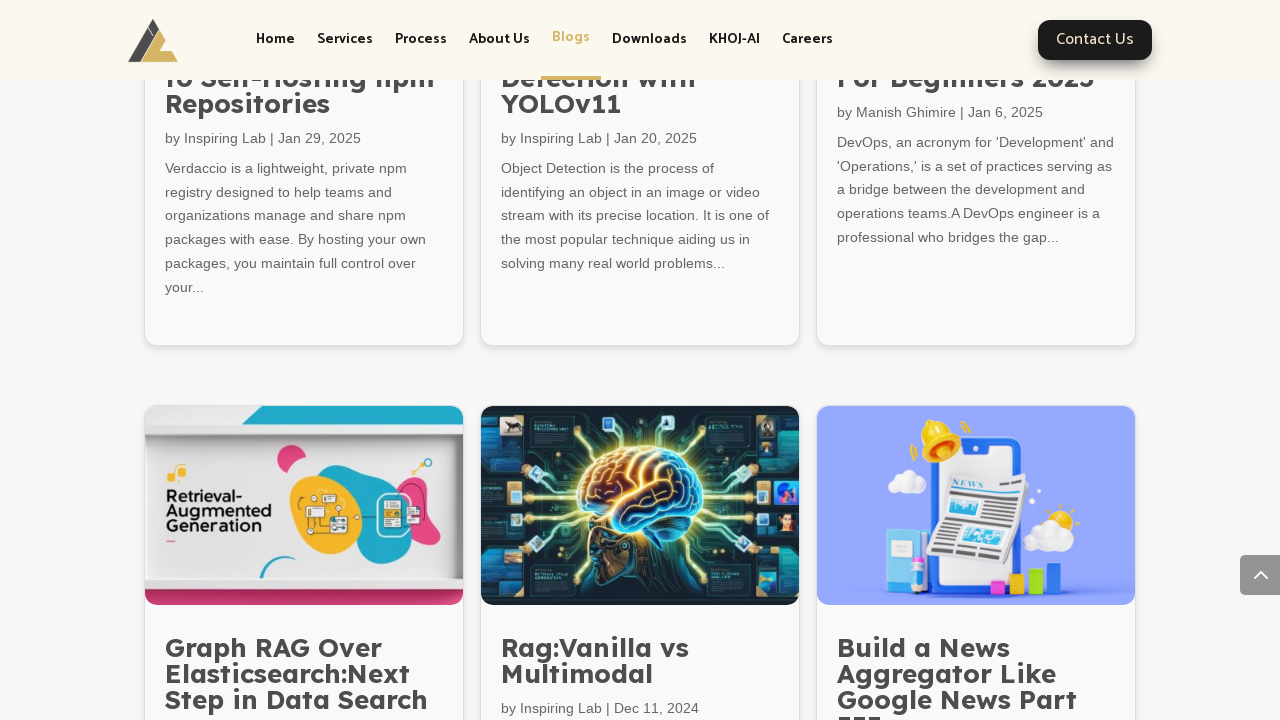

Waited 3 seconds for blog posts to load
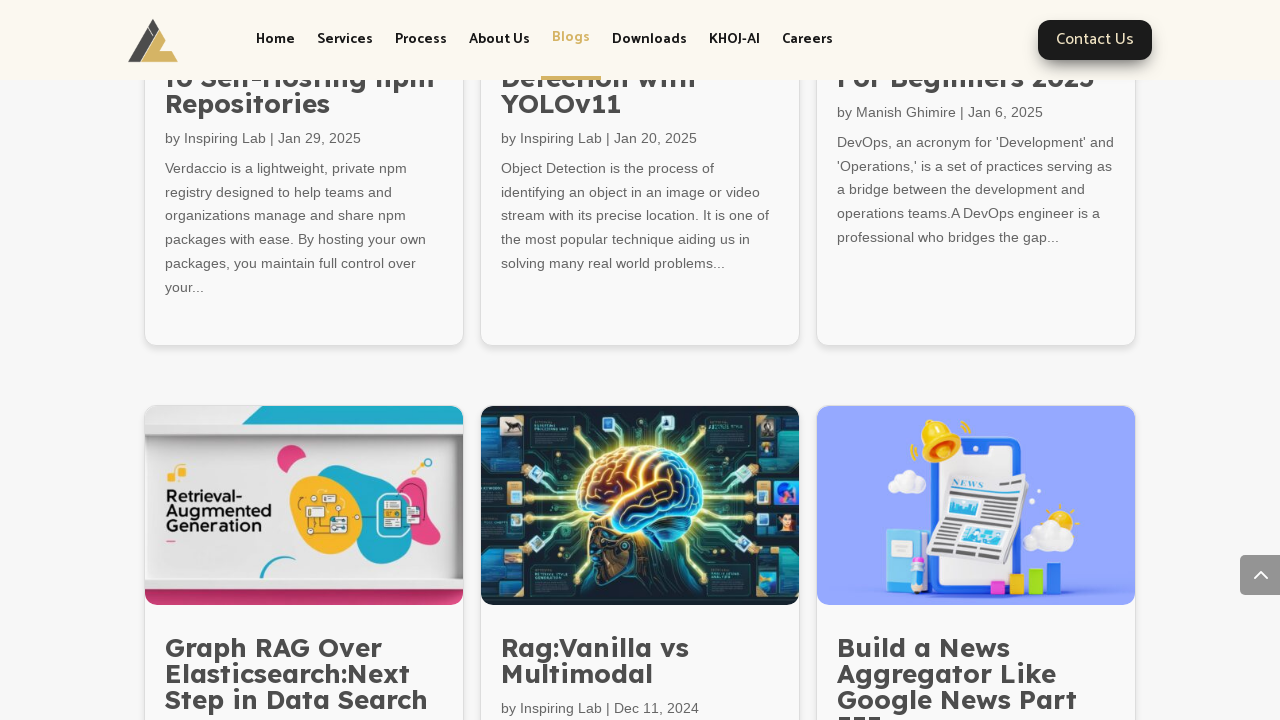

Scrolled down by 900px to load more blog posts
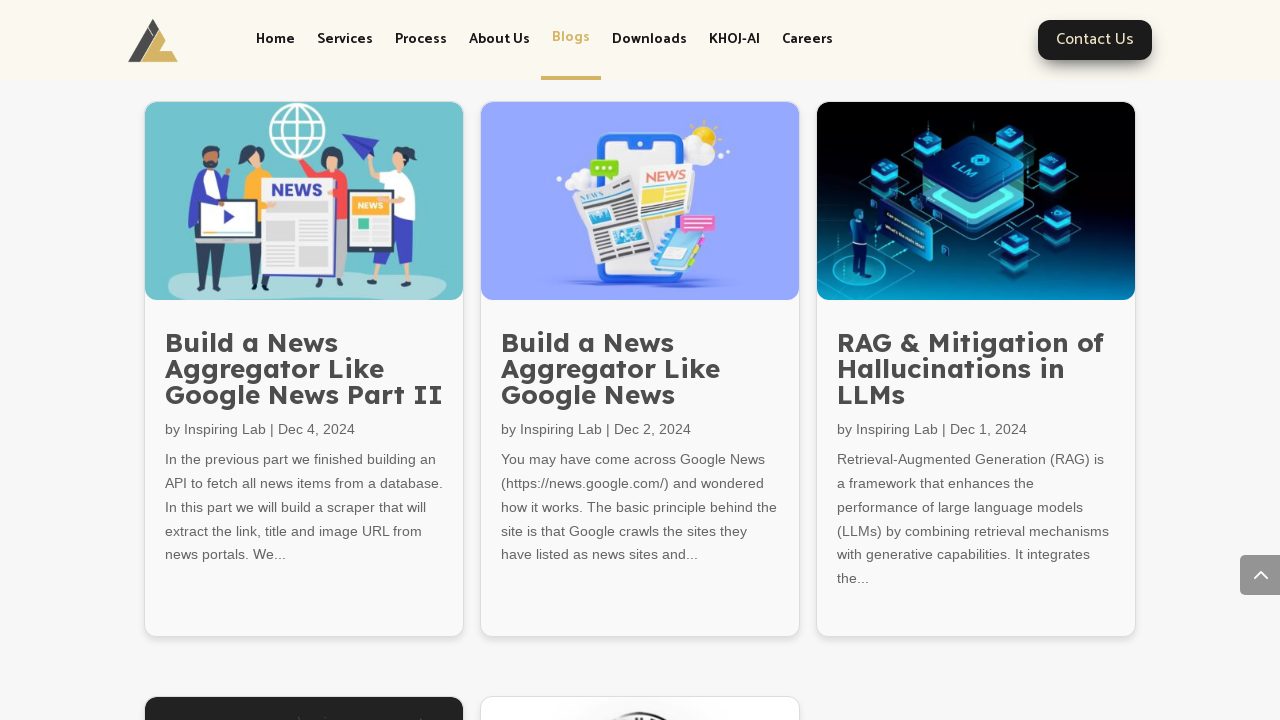

Waited 3 seconds for blog posts to load
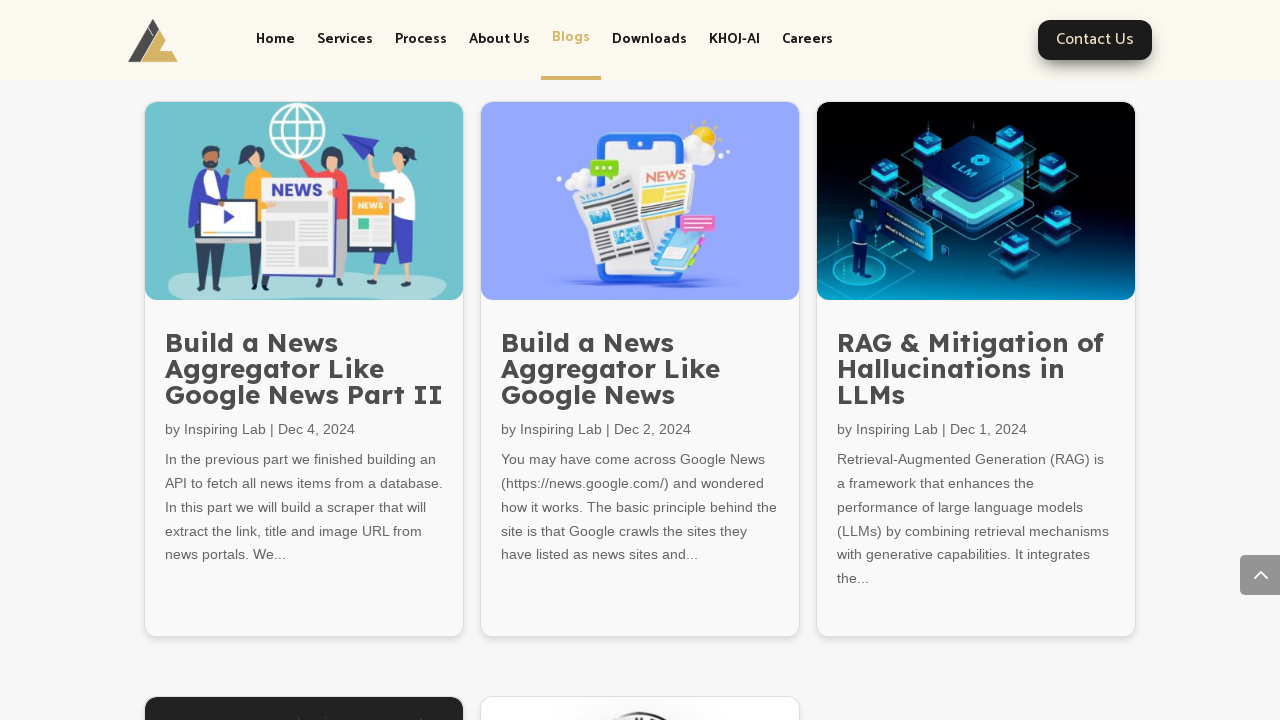

Scrolled down by 900px to load more blog posts
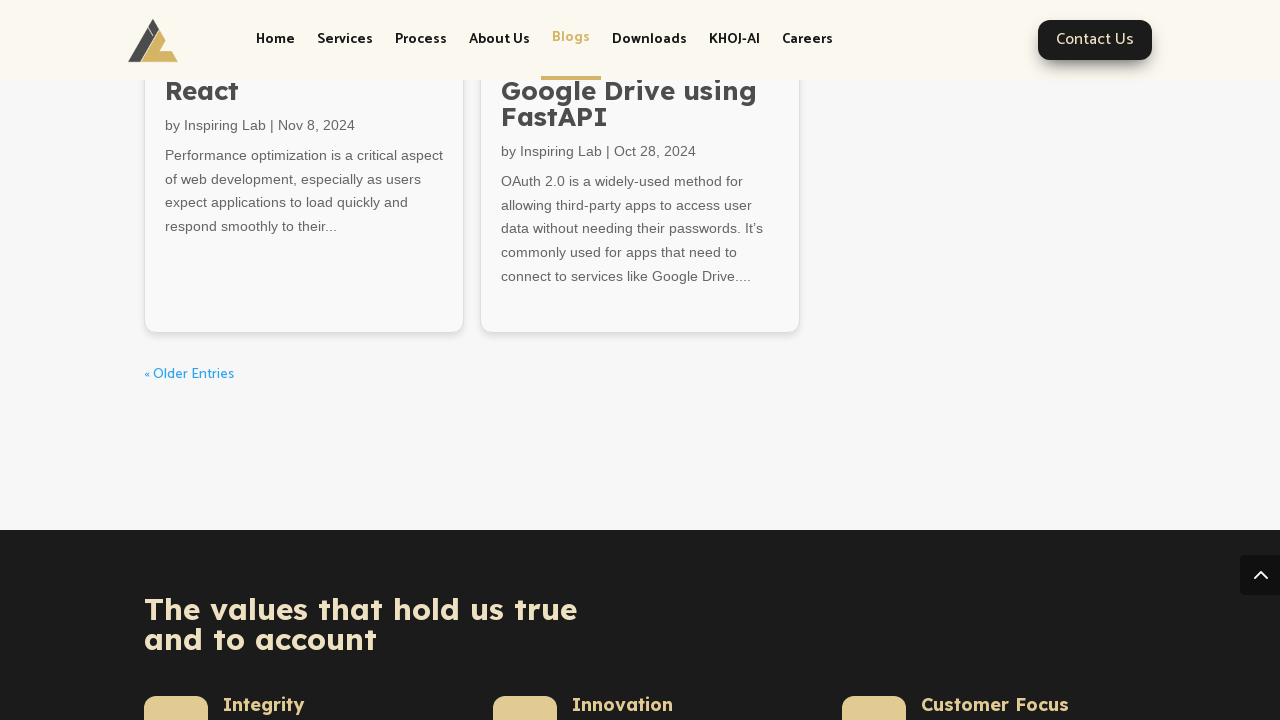

Waited 3 seconds for blog posts to load
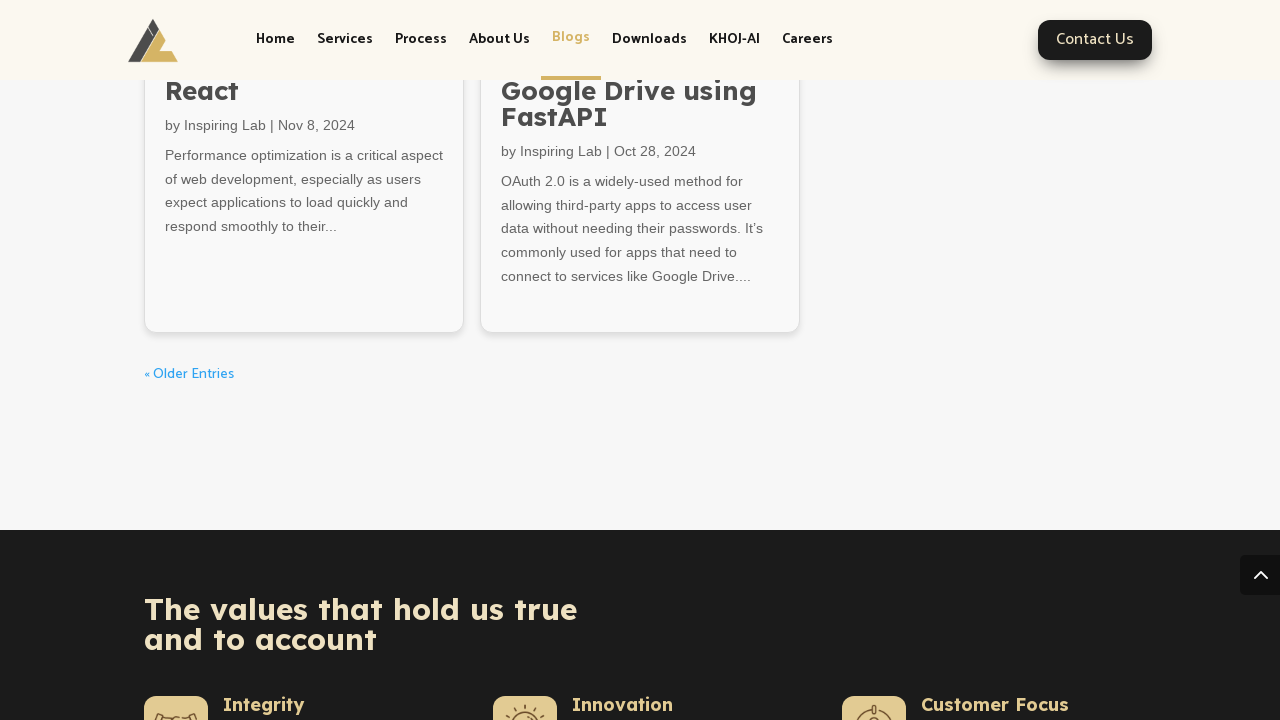

Scrolled down by 900px to load more blog posts
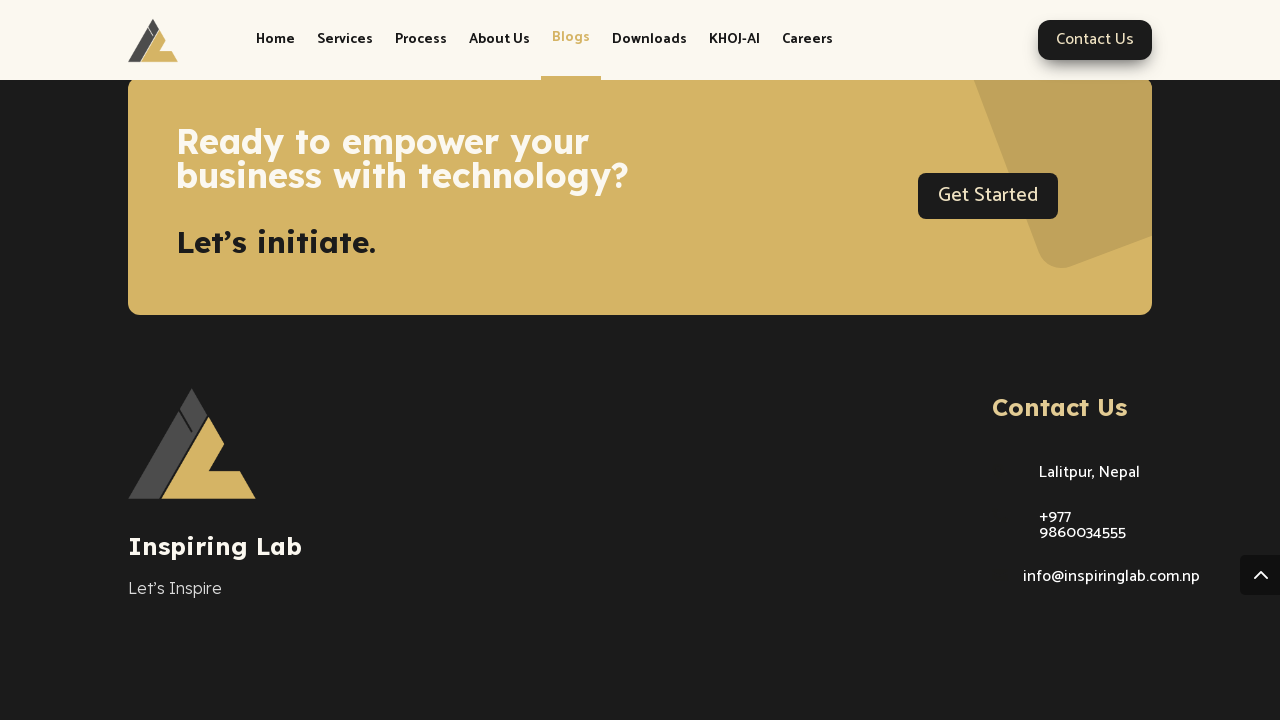

Waited 3 seconds for blog posts to load
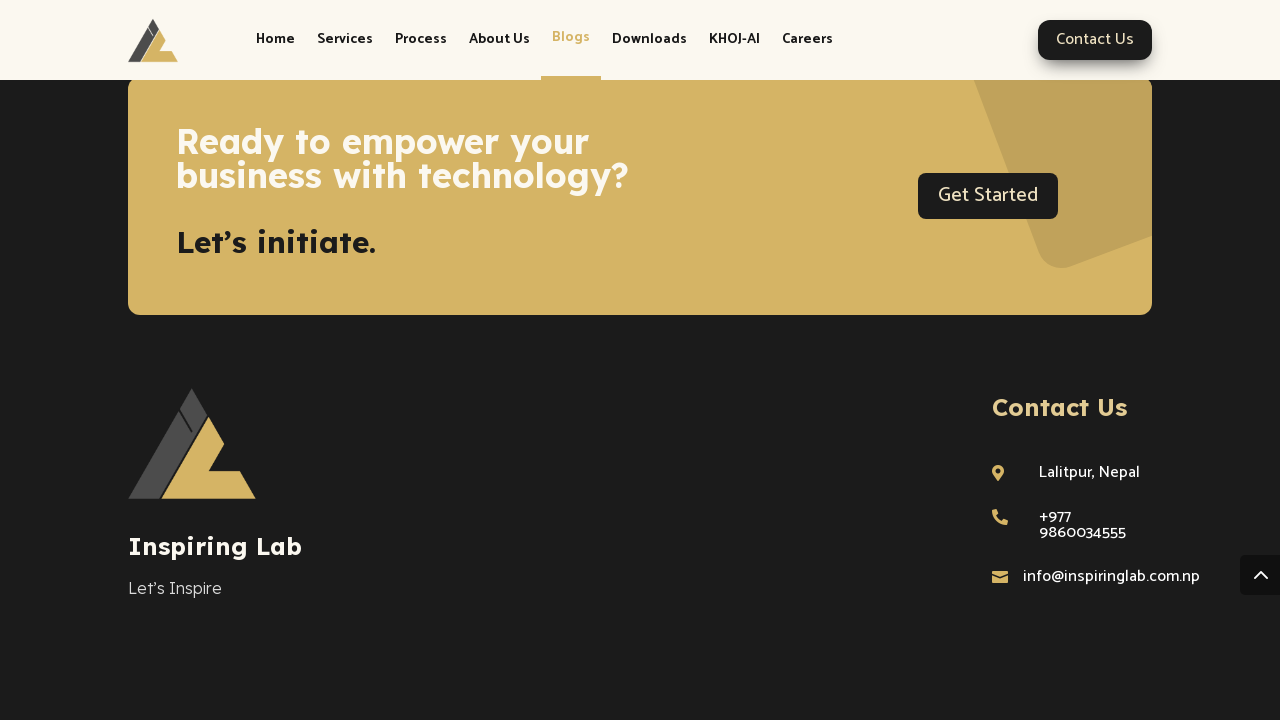

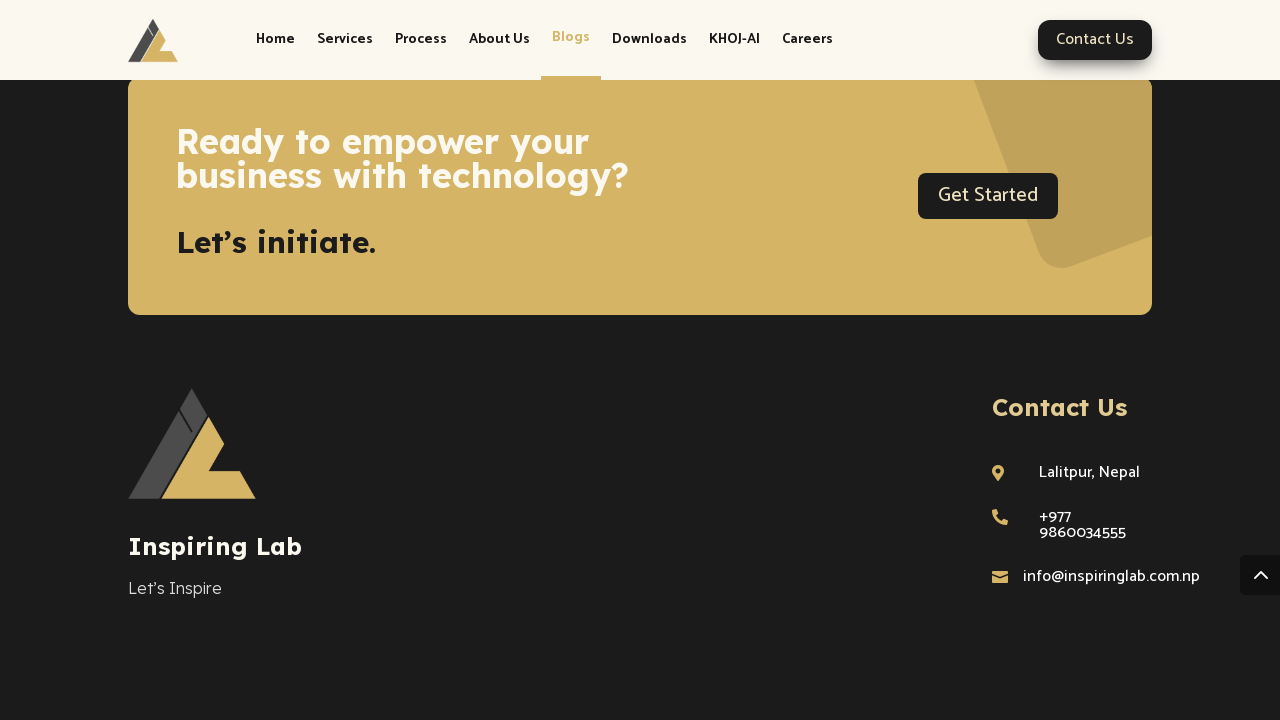